Tests handling multiple browser tabs/windows by clicking social media links that open new tabs, then iterating through all windows to close child tabs and returning to the parent window.

Starting URL: https://opensource-demo.orangehrmlive.com/web/index.php/auth/login

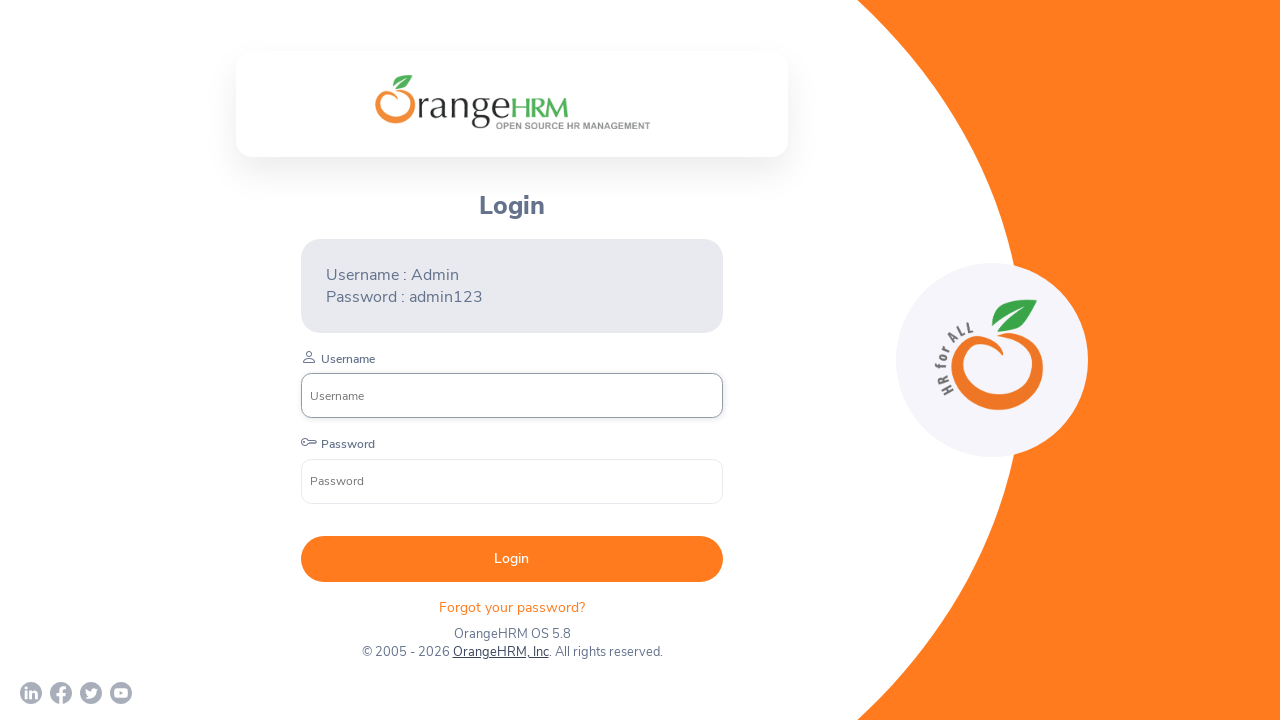

Clicked first social media link, new tab opened at (31, 693) on xpath=//*[@id='app']/div[1]/div/div[1]/div/div[2]/div[3]/div[1]/a[1]
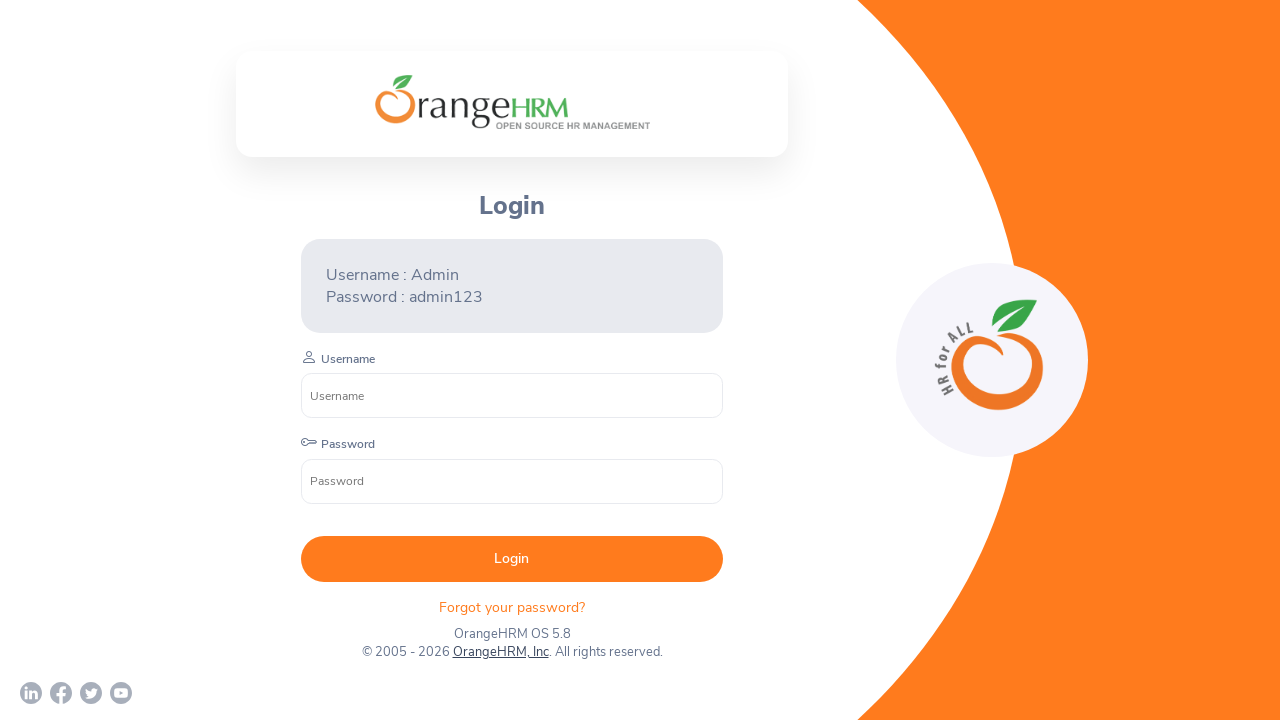

Clicked second social media link, new tab opened at (61, 693) on xpath=//*[@id='app']/div[1]/div/div[1]/div/div[2]/div[3]/div[1]/a[2]
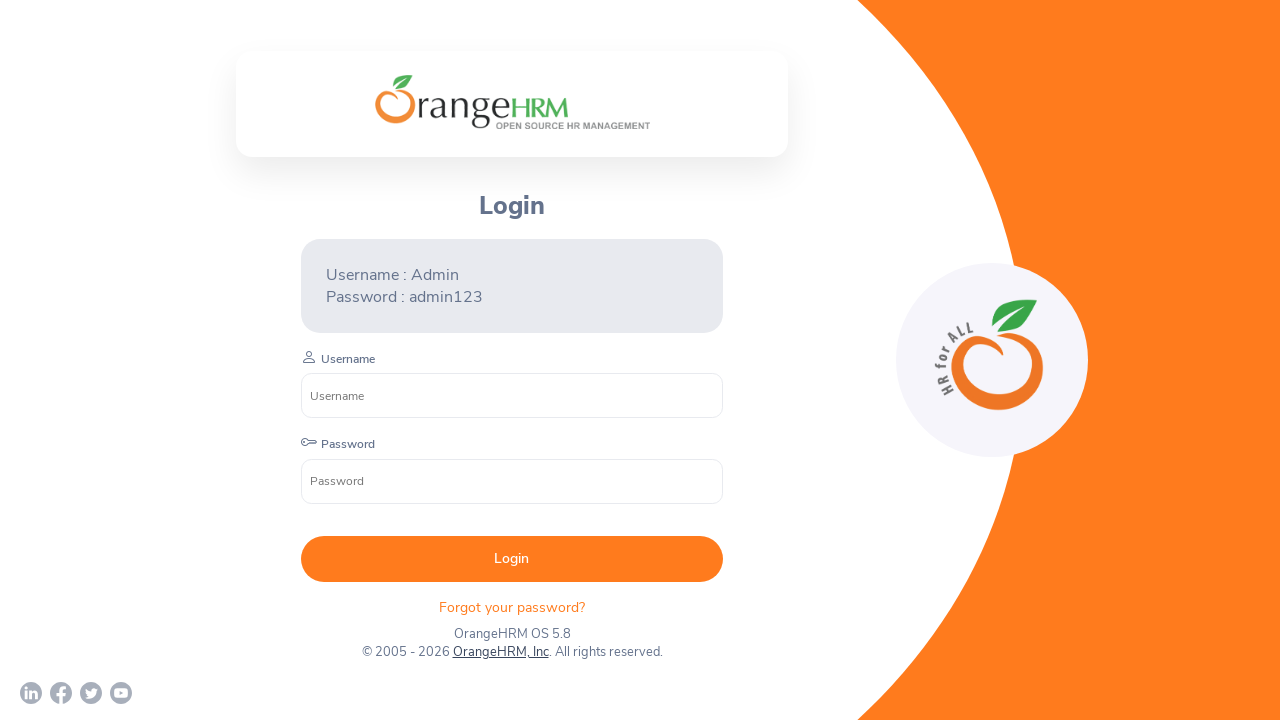

Clicked third social media link, new tab opened at (91, 693) on xpath=//*[@id='app']/div[1]/div/div[1]/div/div[2]/div[3]/div[1]/a[3]
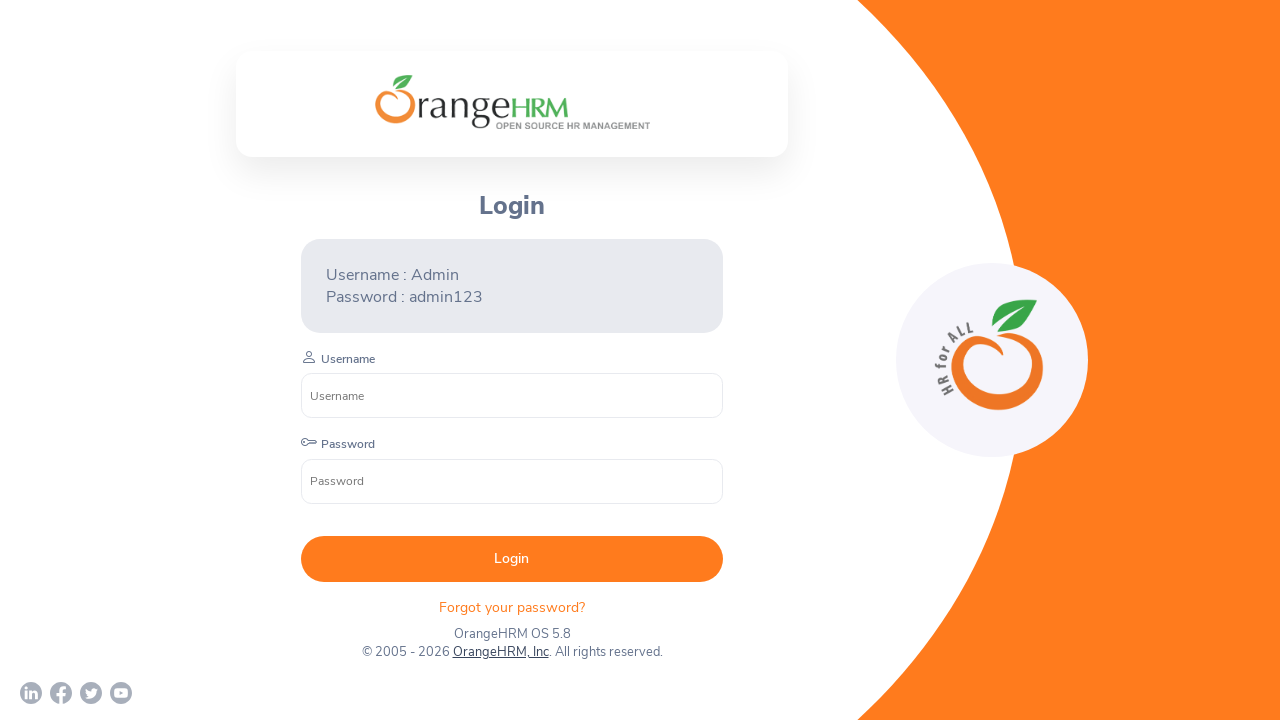

Clicked fourth social media link, new tab opened at (121, 693) on xpath=//*[@id='app']/div[1]/div/div[1]/div/div[2]/div[3]/div[1]/a[4]
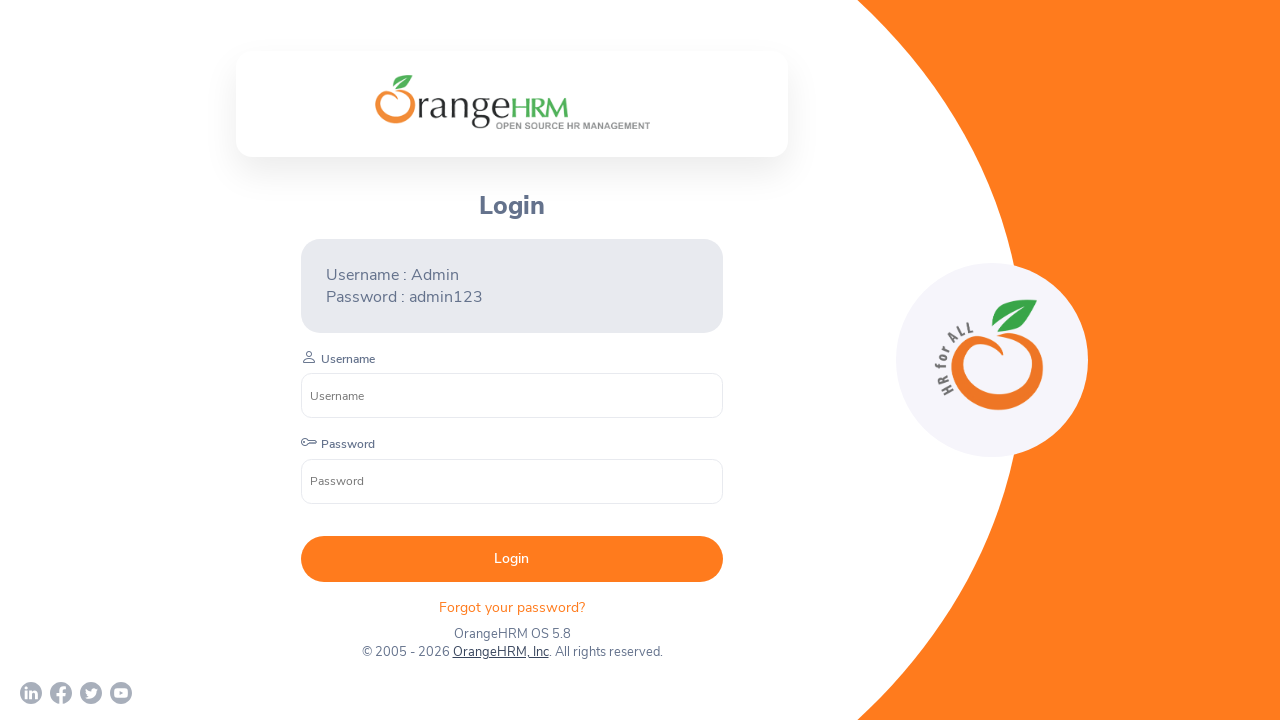

Closed child tab
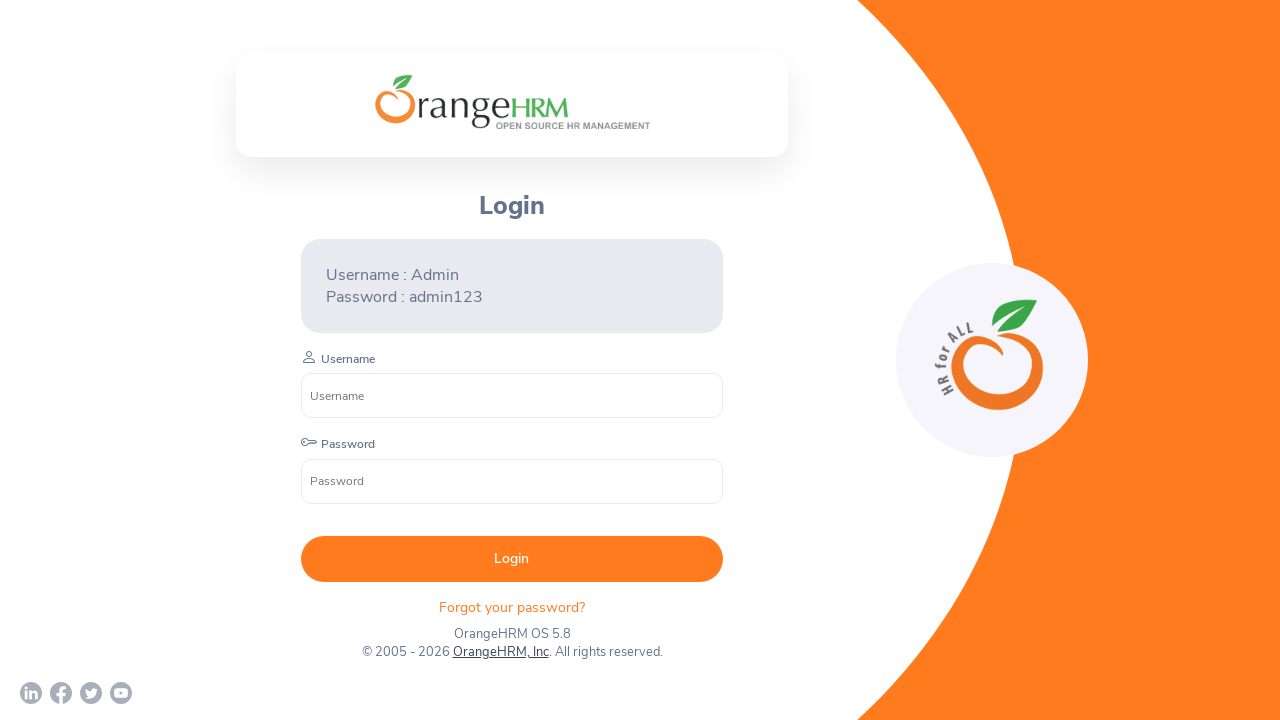

Closed child tab
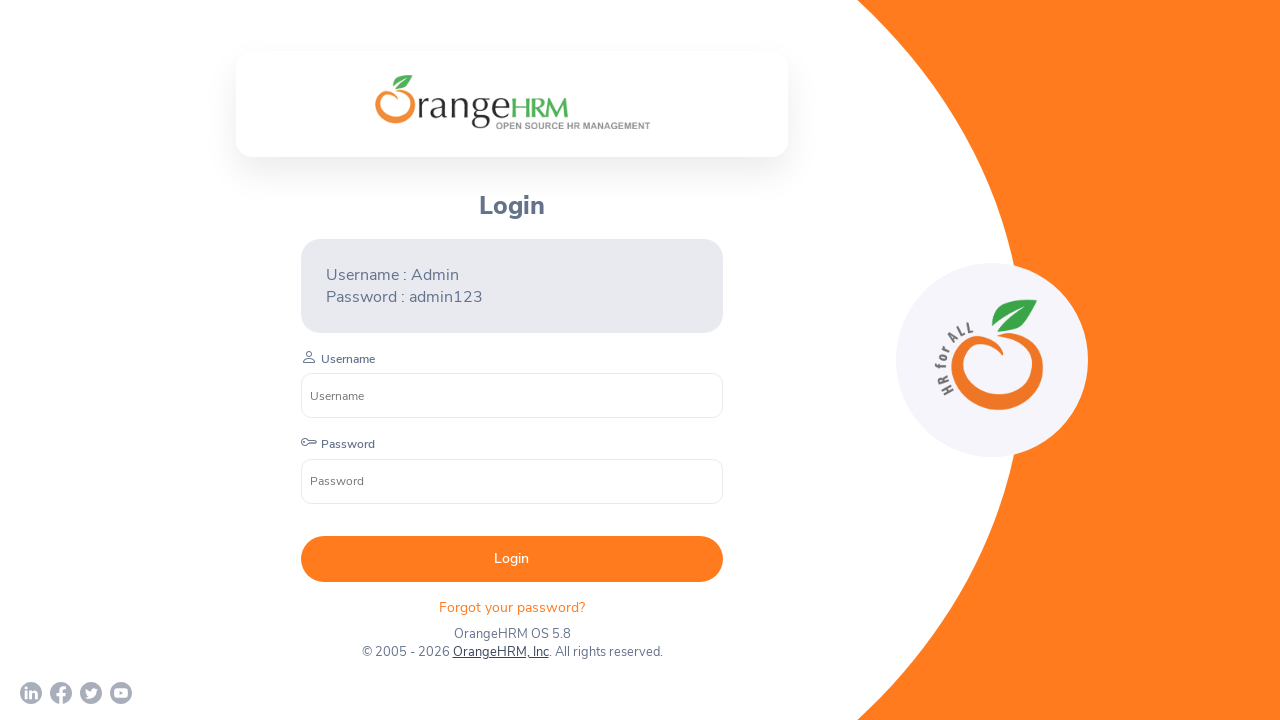

Closed child tab
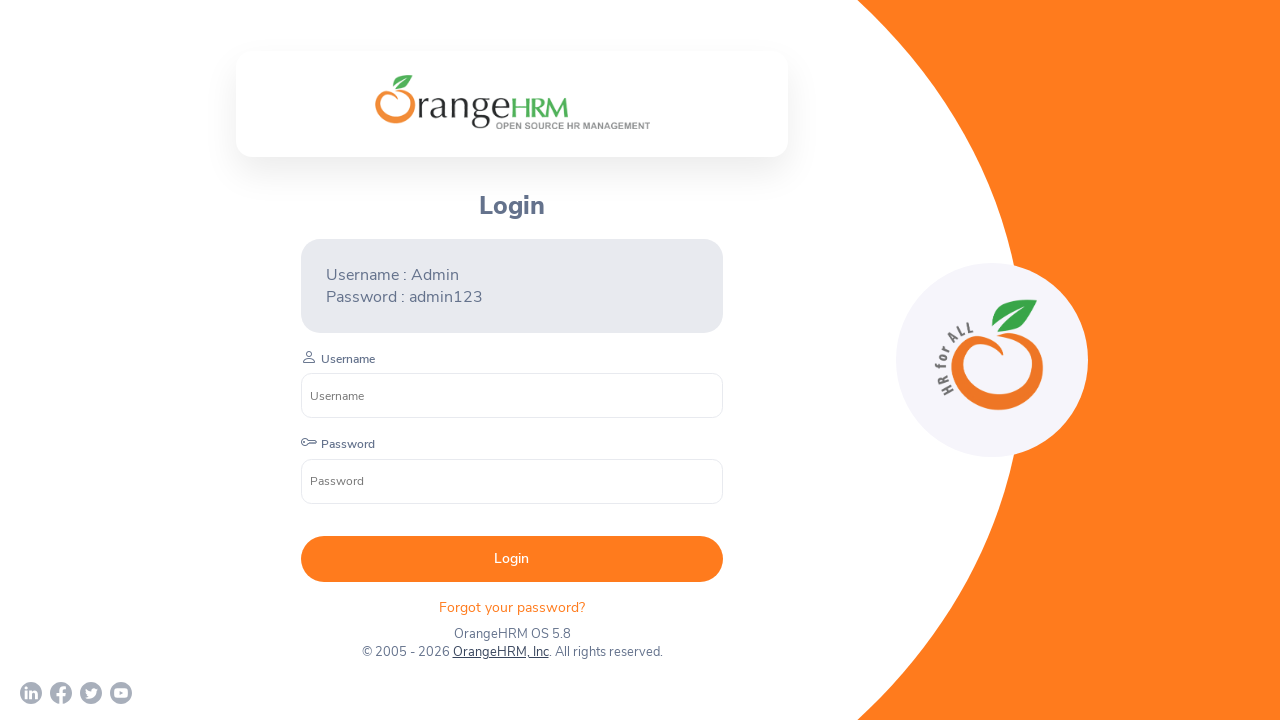

Closed child tab
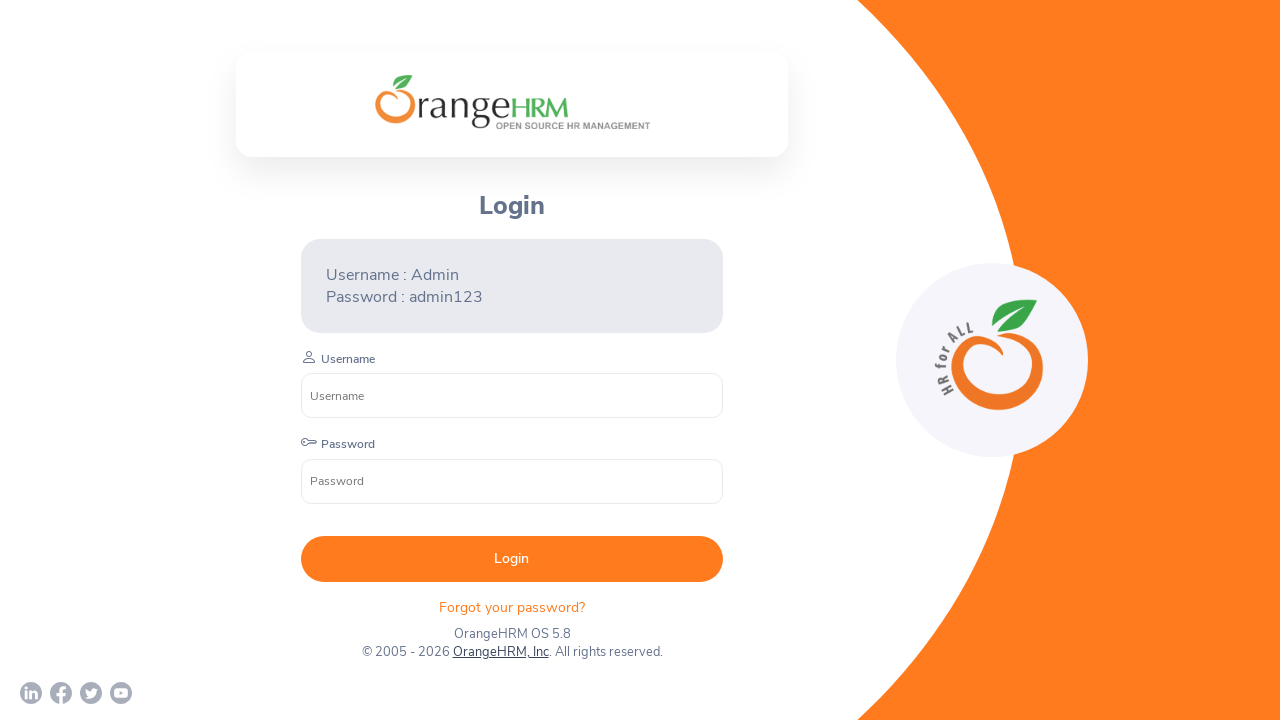

Brought original parent window back to front
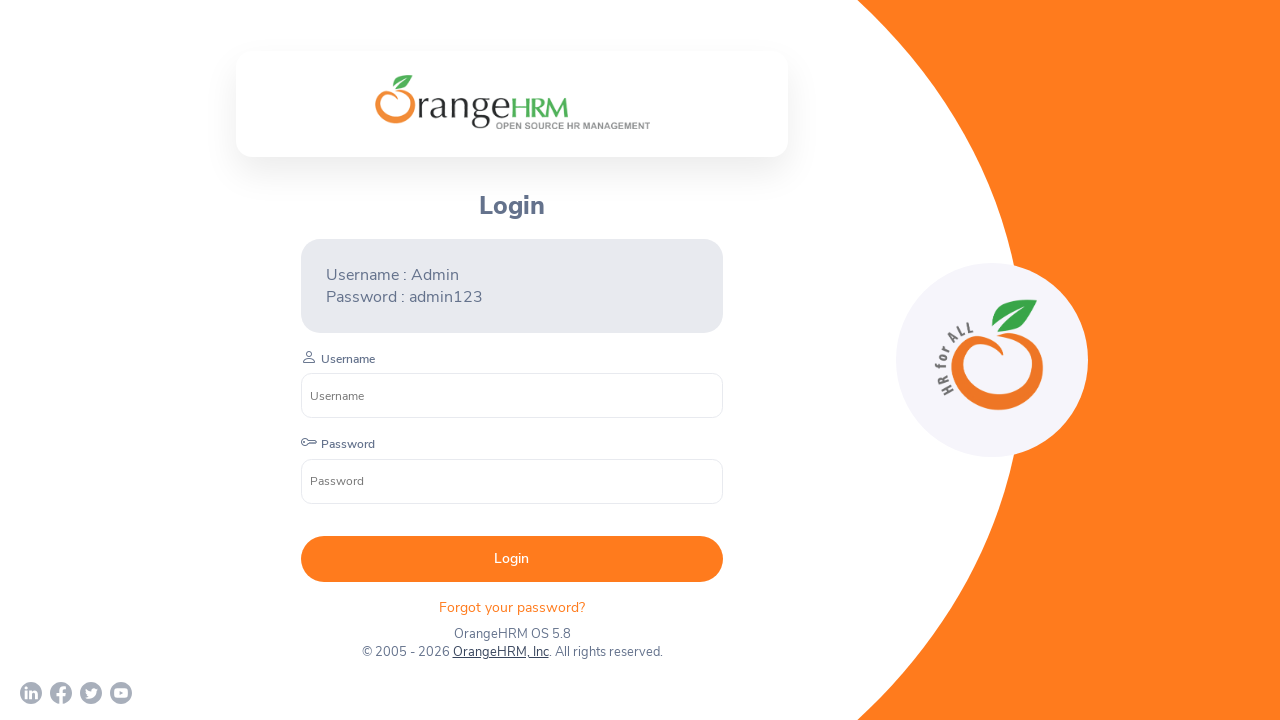

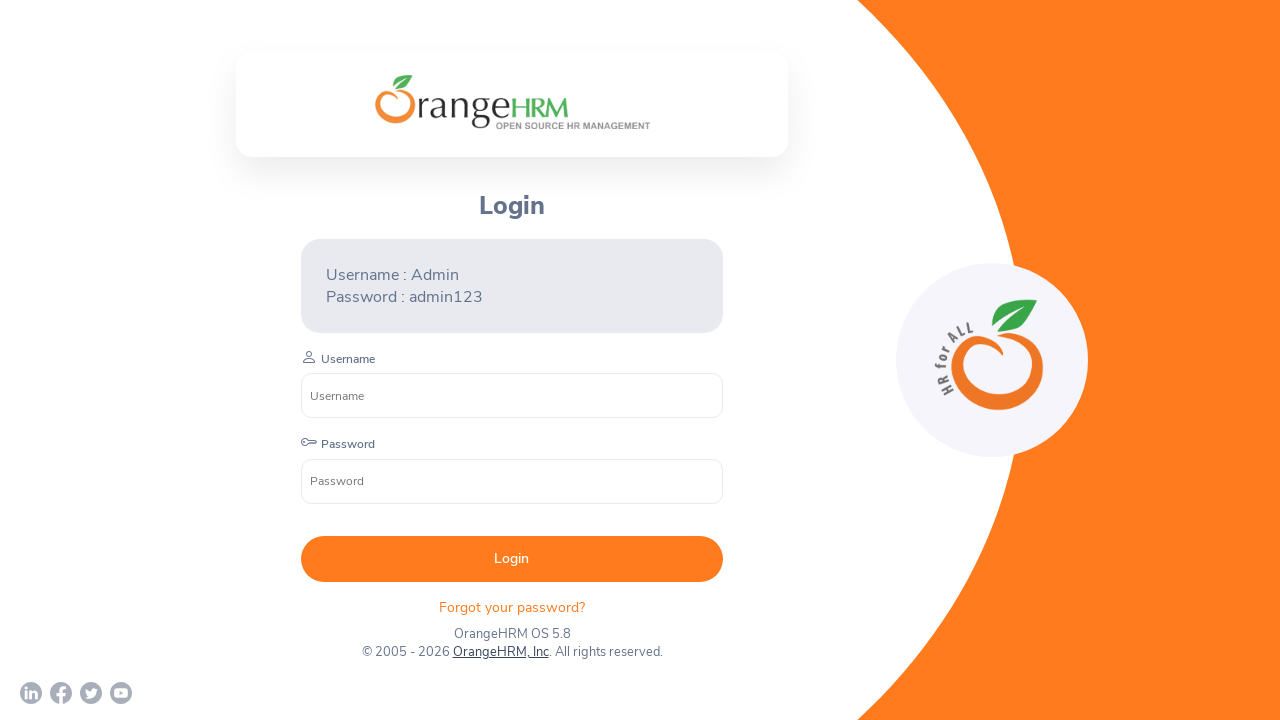